Navigates to the homepage and executes JavaScript to change the border style of a list element

Starting URL: https://the-internet.herokuapp.com

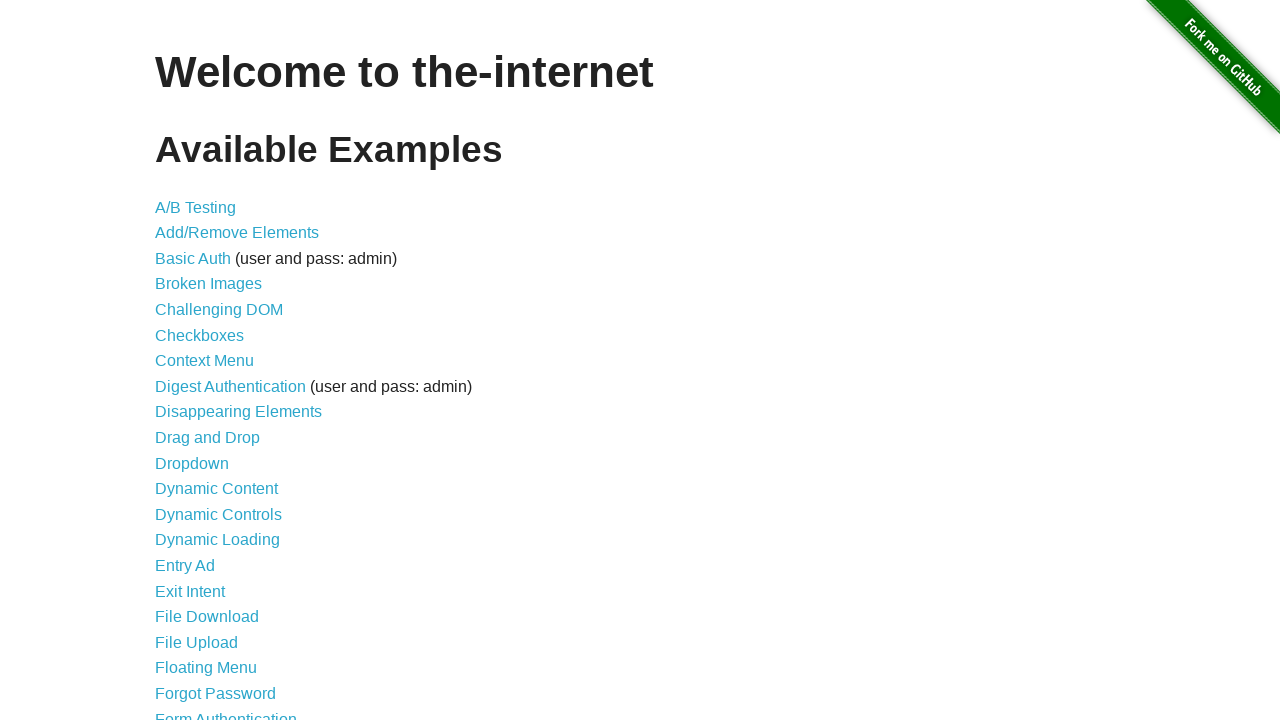

Waited for list element to be visible
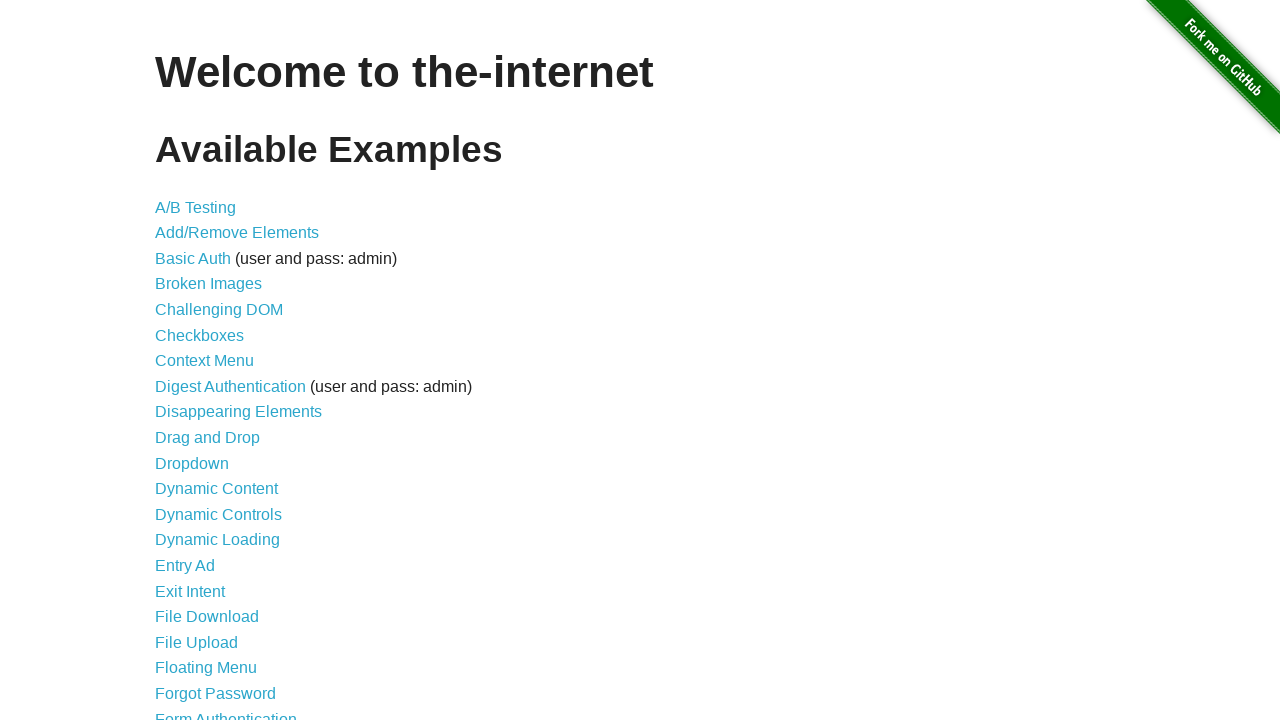

Changed list border style to blue dotted 4px
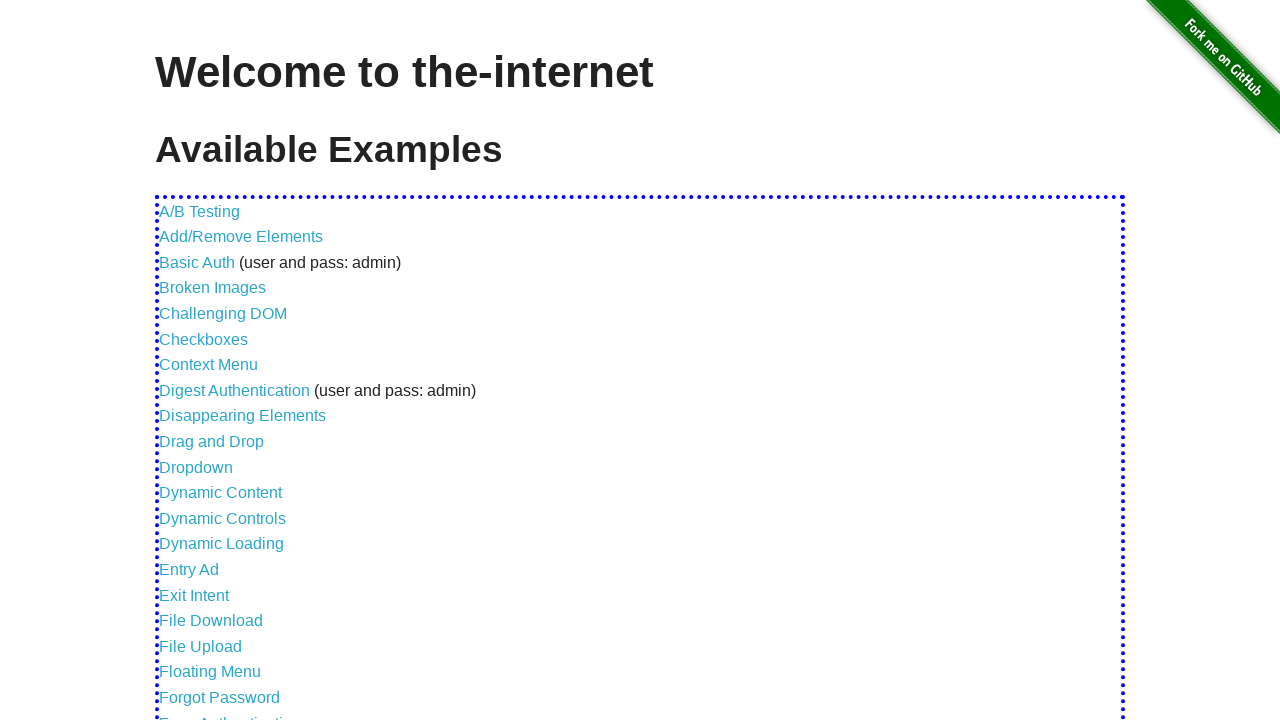

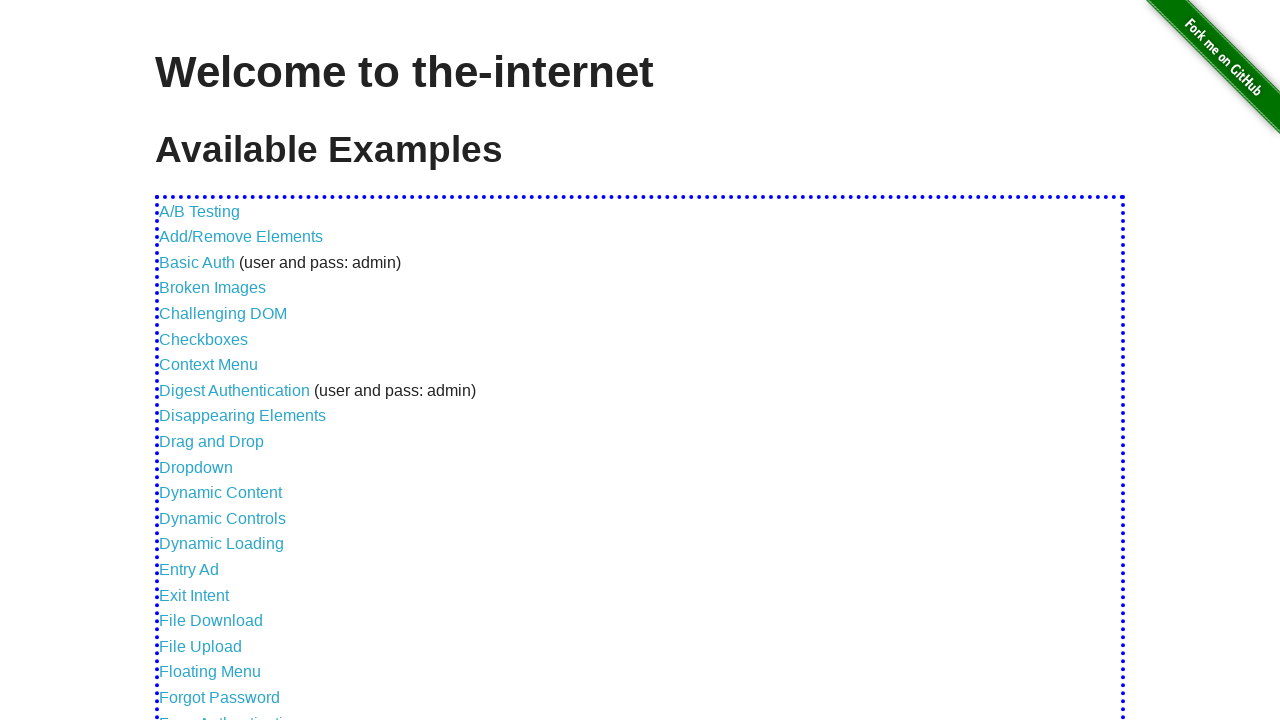